Tests JavaScript alert handling on the DemoQA alerts page by clicking a button to trigger an alert and then accepting it

Starting URL: https://demoqa.com/alerts

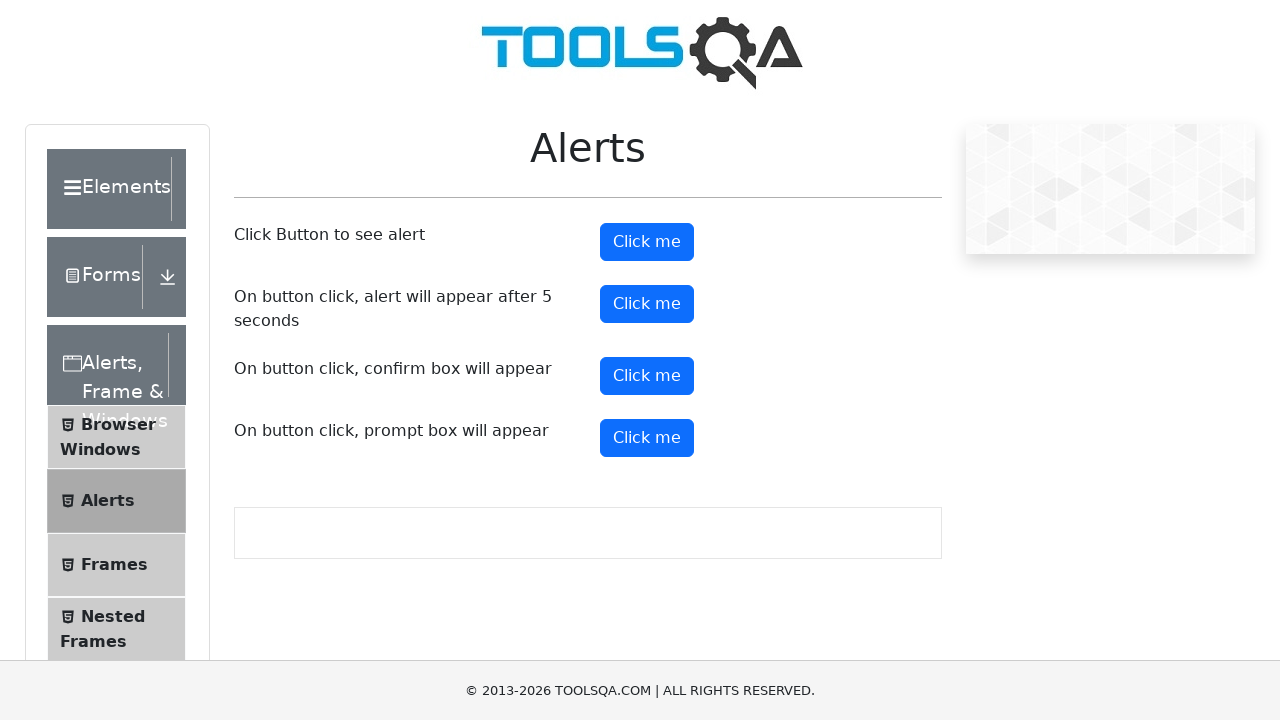

Waited for page title to load
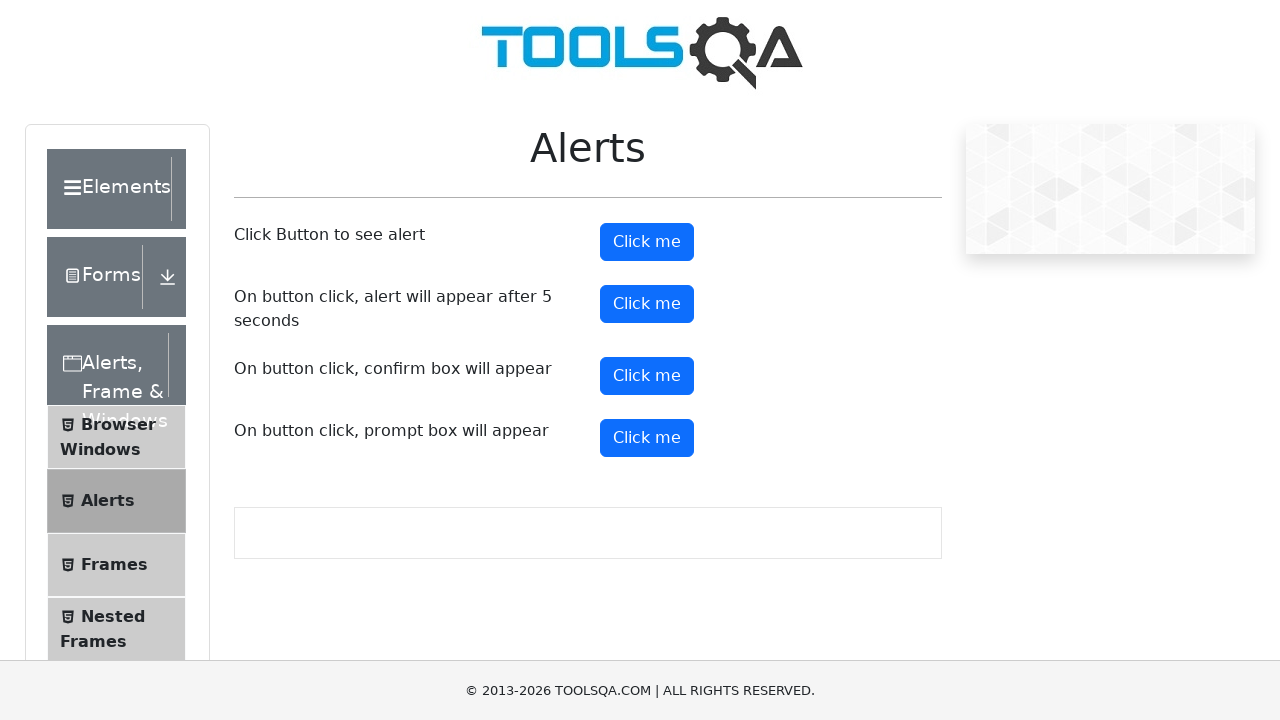

Located page title element
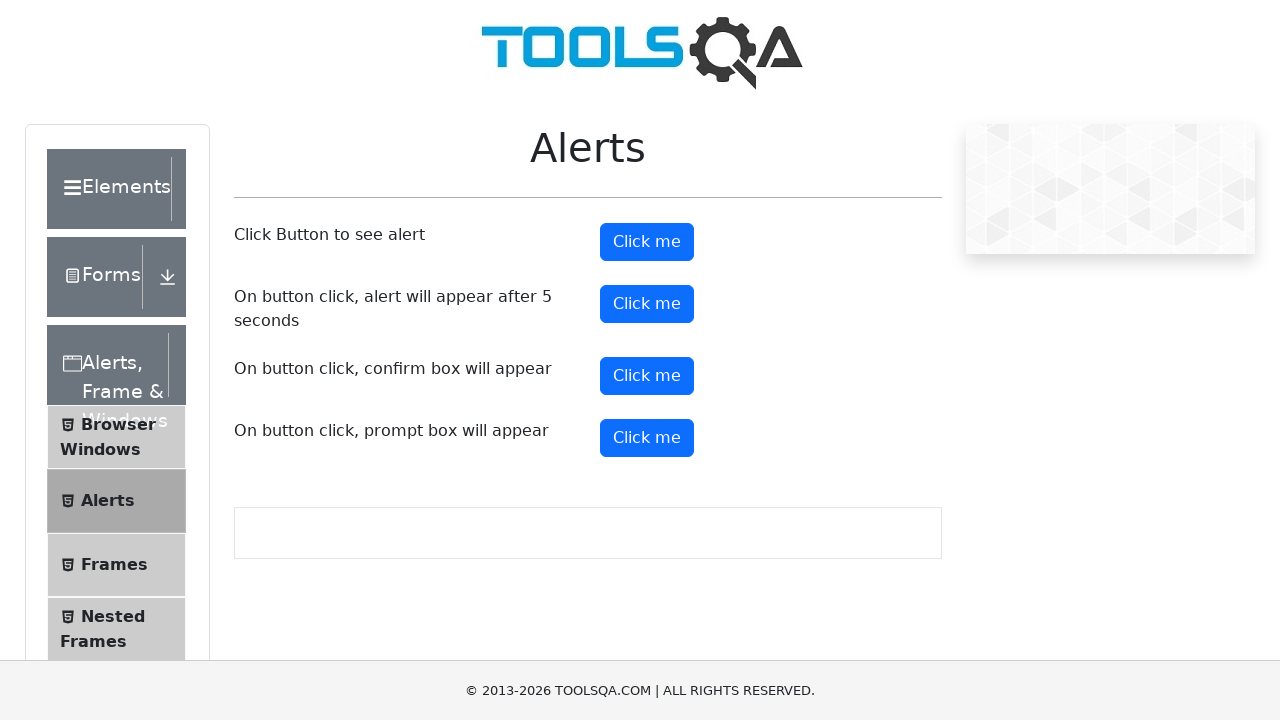

Verified page title is 'Alerts'
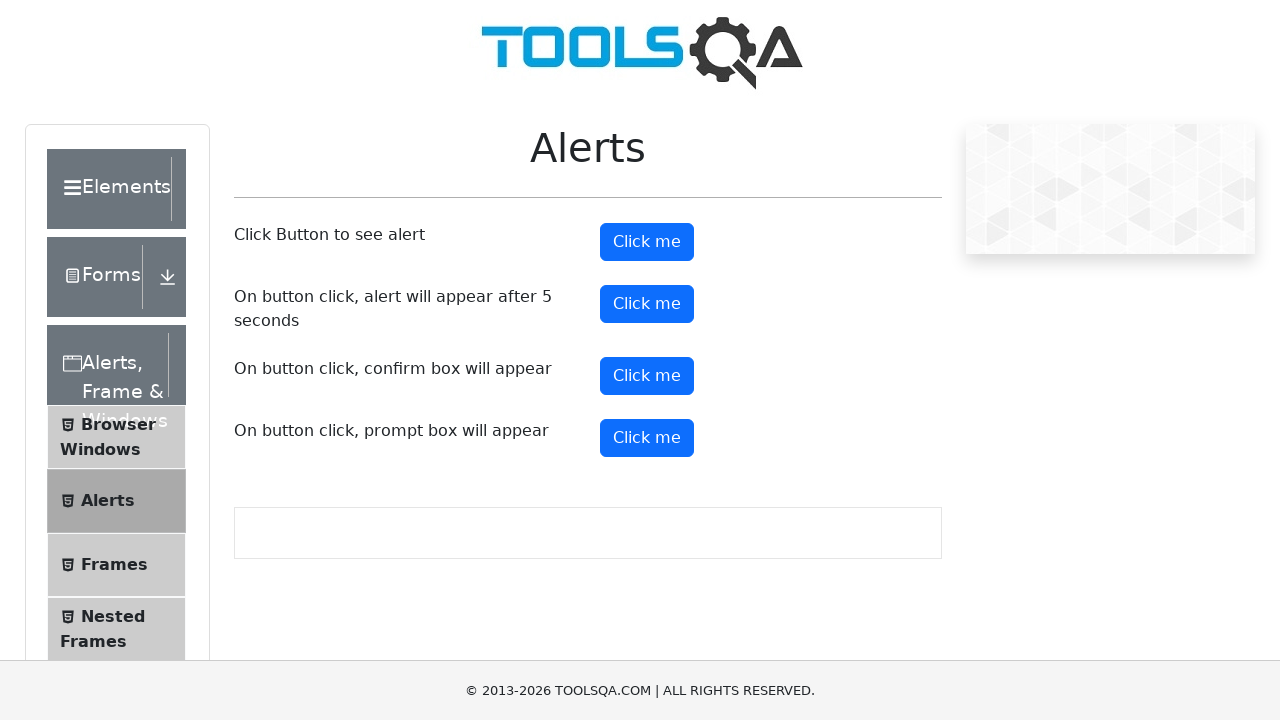

Clicked alert button to trigger JavaScript alert at (647, 242) on #alertButton
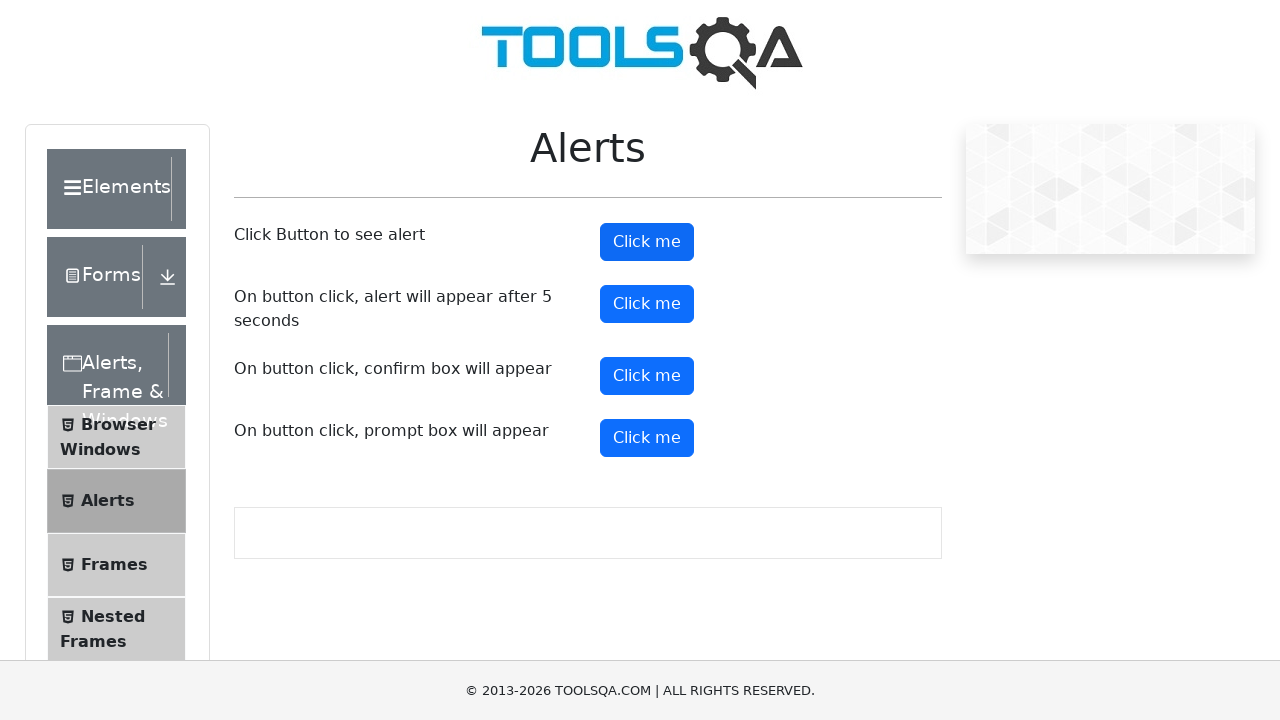

Set up dialog handler to automatically accept alerts
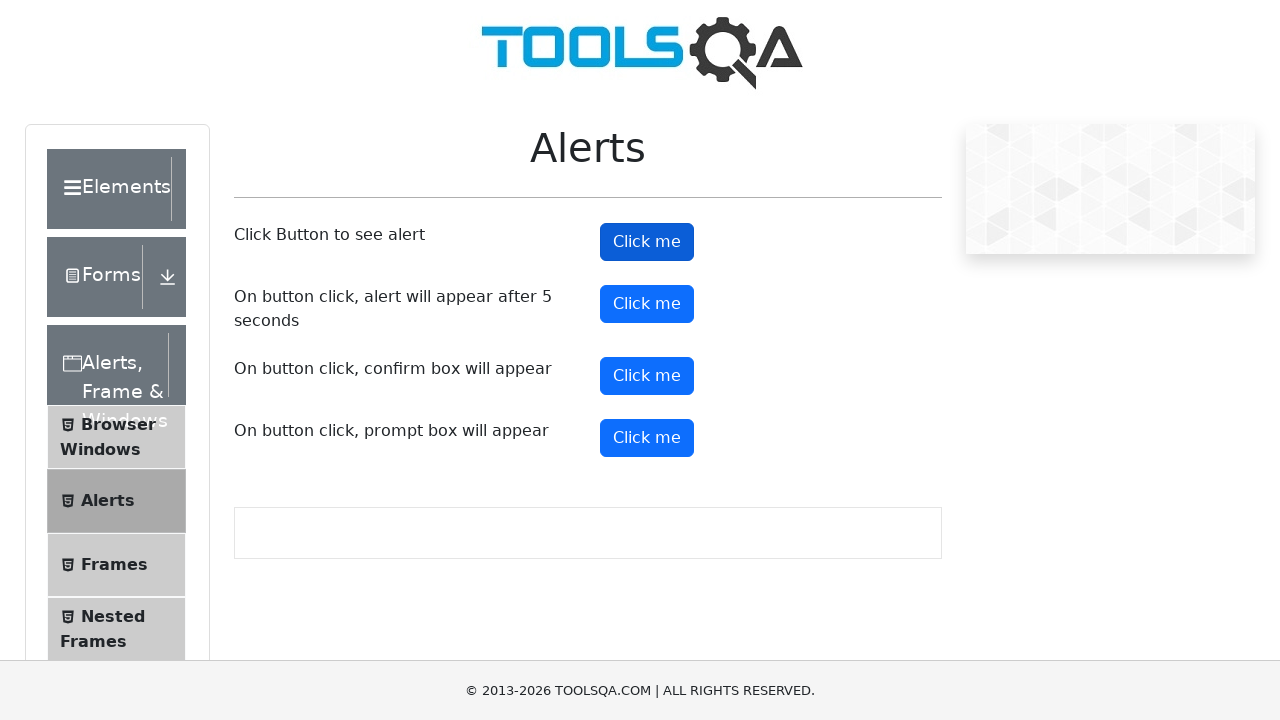

Clicked alert button again to demonstrate alert handling at (647, 242) on #alertButton
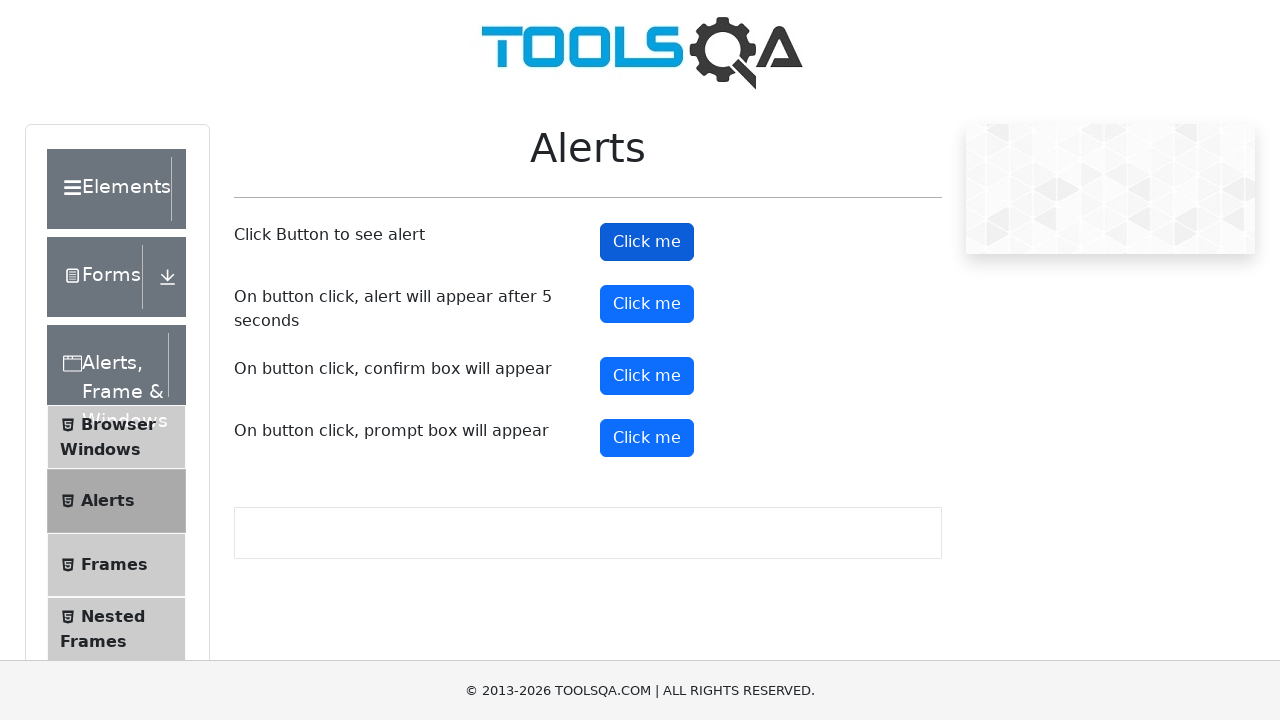

Waited 1000ms for alert to be processed
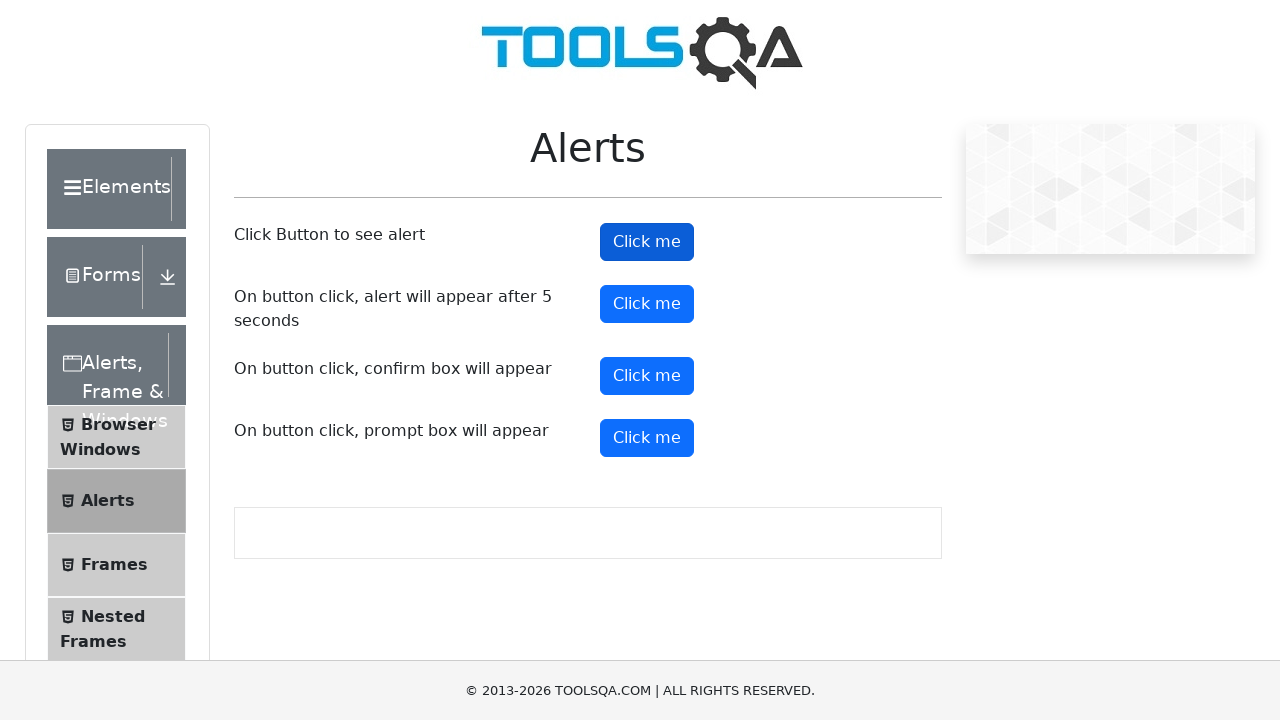

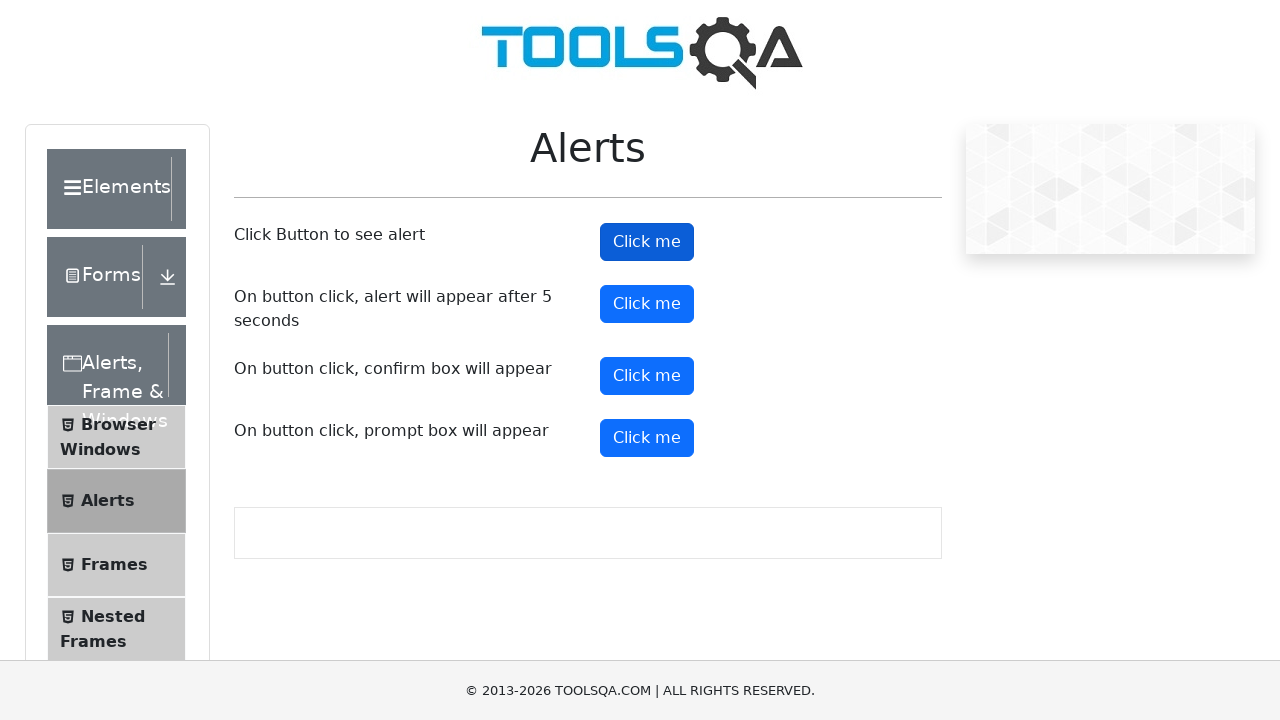